Tests a Japanese weather forecast lookup by entering a postal code, clicking a button to retrieve weather data, and clicking another button to generate copyable content.

Starting URL: https://sitecreation.co.jp/tenkiyohou/

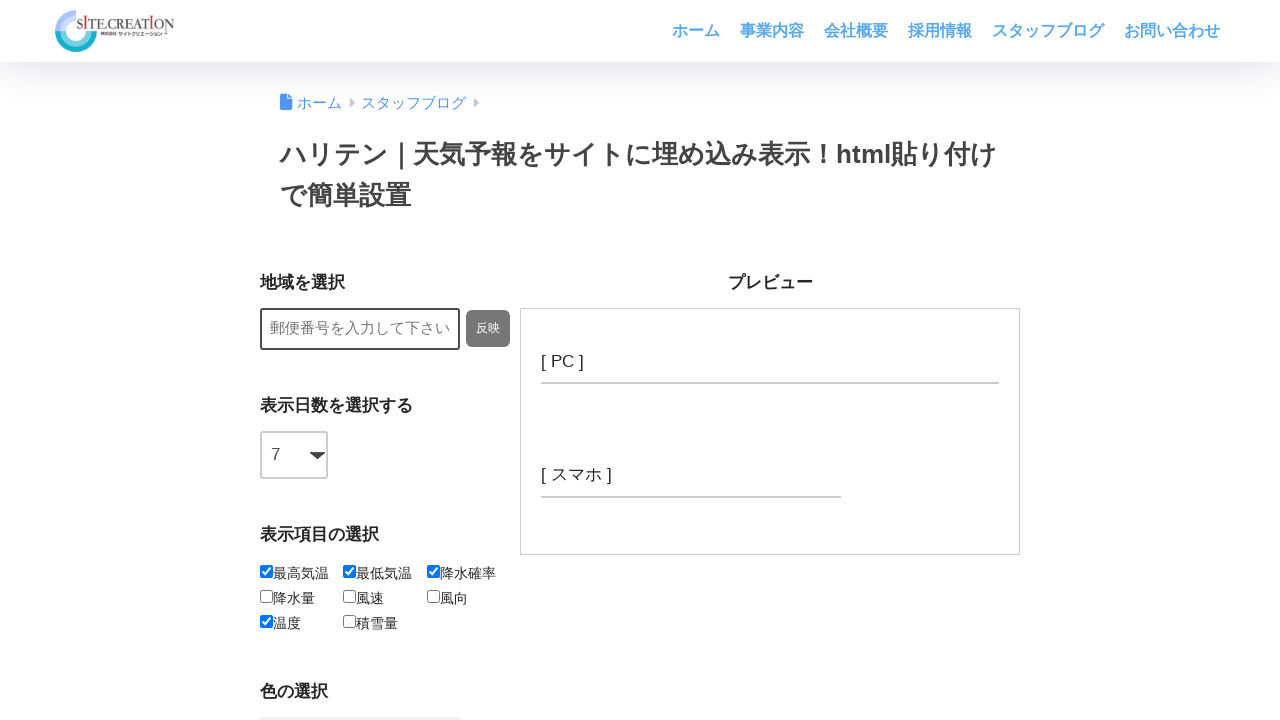

Entered postal code 9908570 in the postal code input field on .p-postal-code
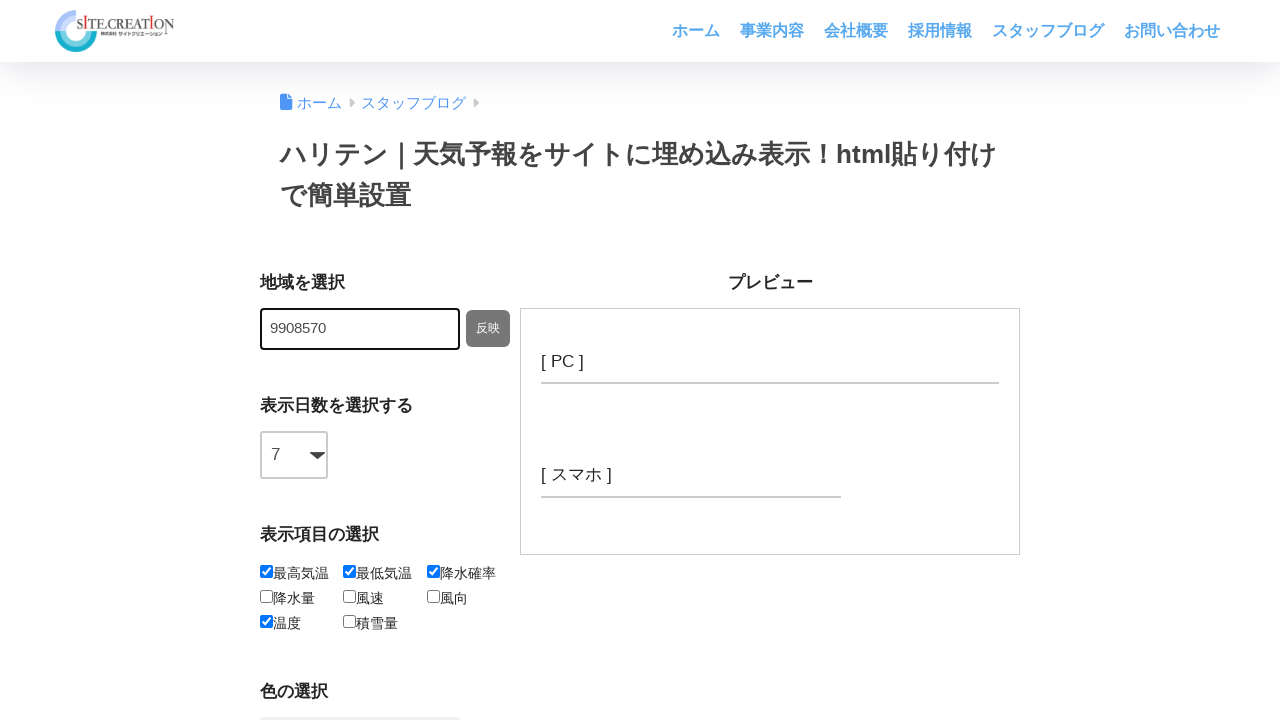

Clicked button to retrieve weather data for the postal code at (488, 329) on #btn
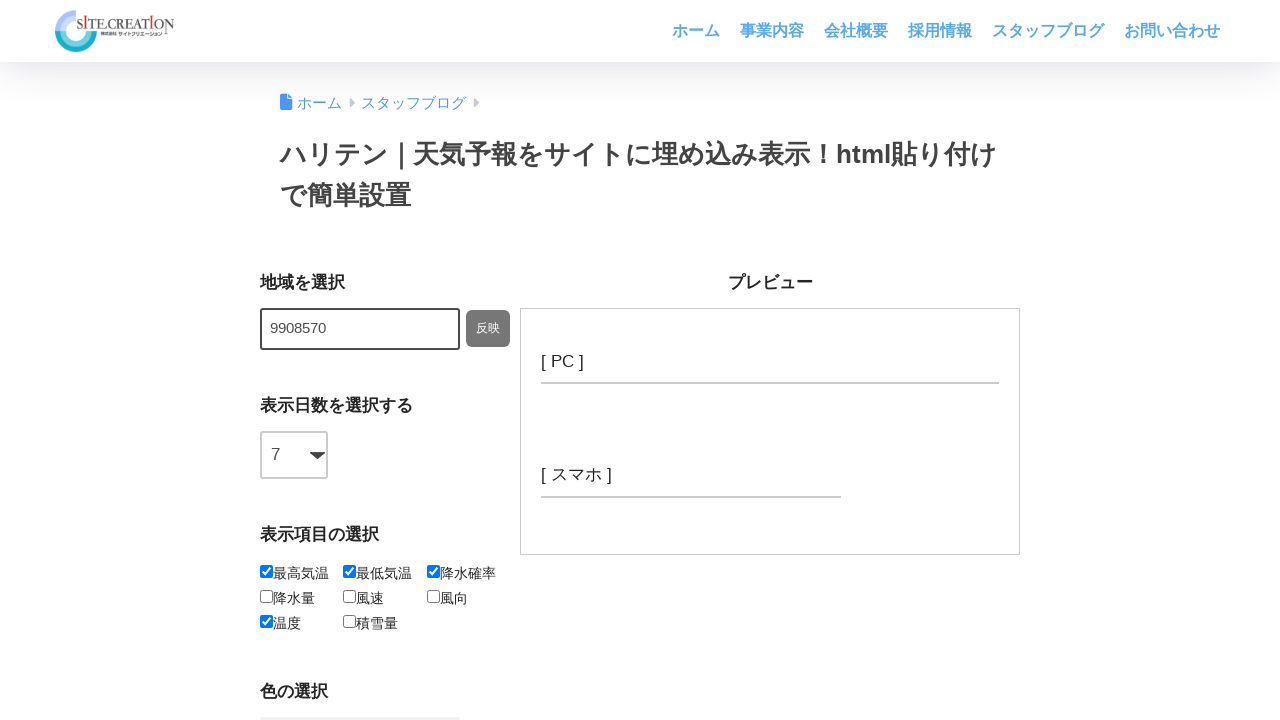

Clicked button to generate copyable content at (385, 361) on #btn-write
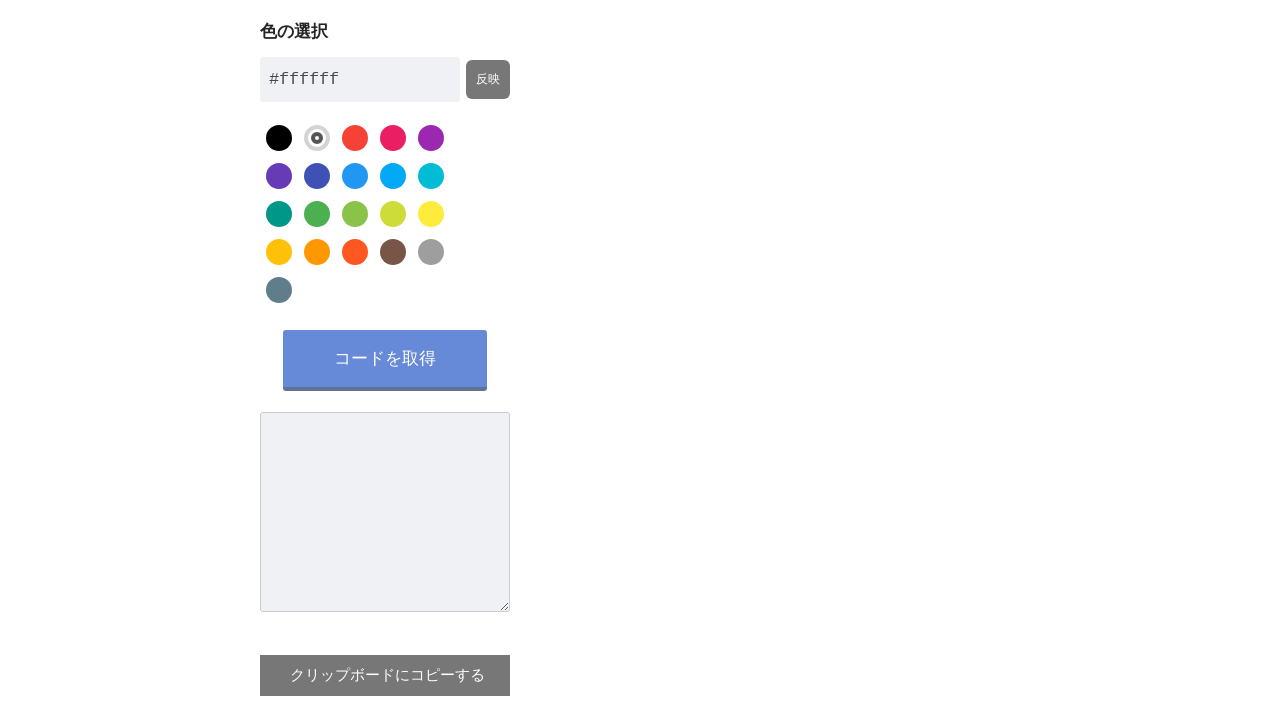

Copy element loaded and is ready
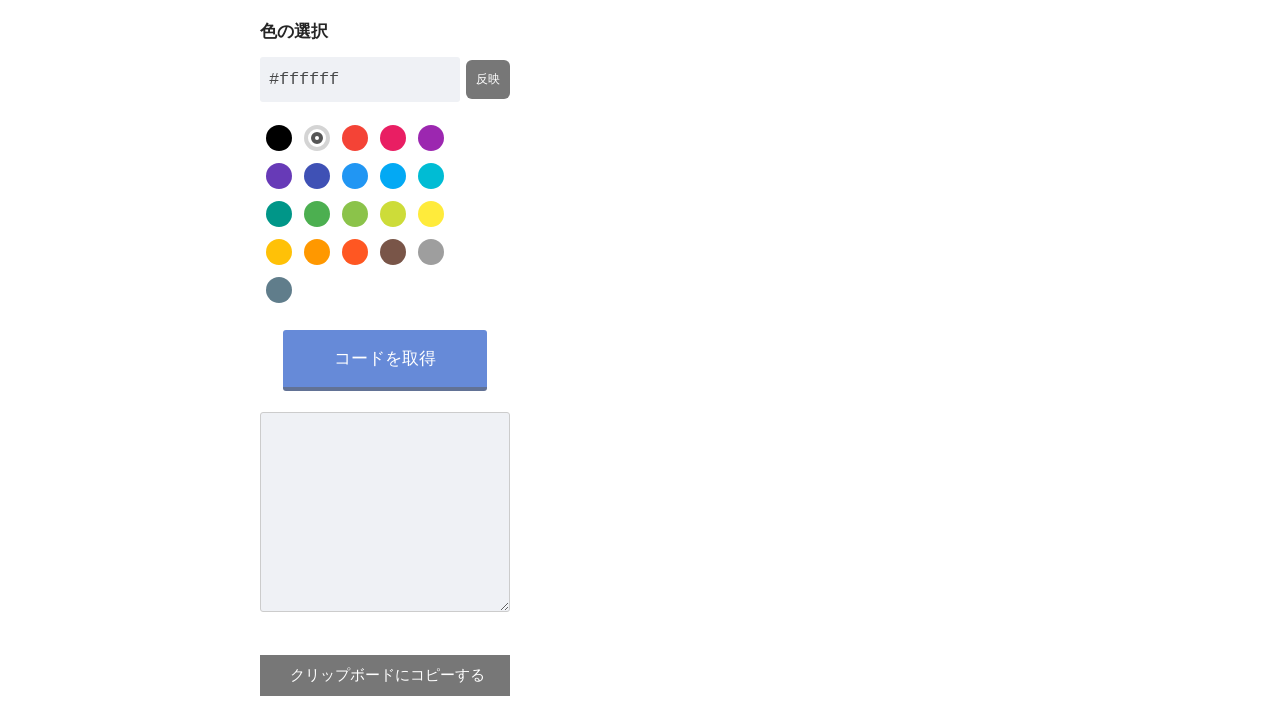

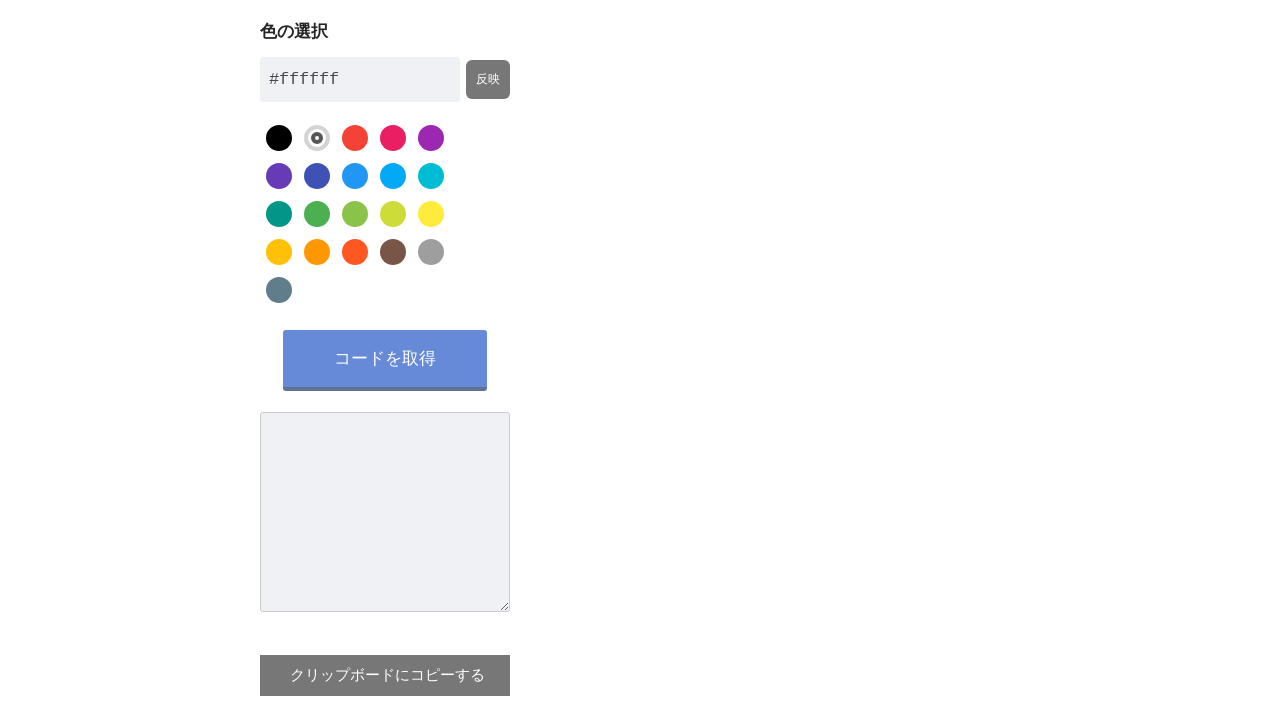